Tests a JavaScript prompt alert by clicking a button, entering text into the prompt, and accepting it

Starting URL: https://demoqa.com/alerts

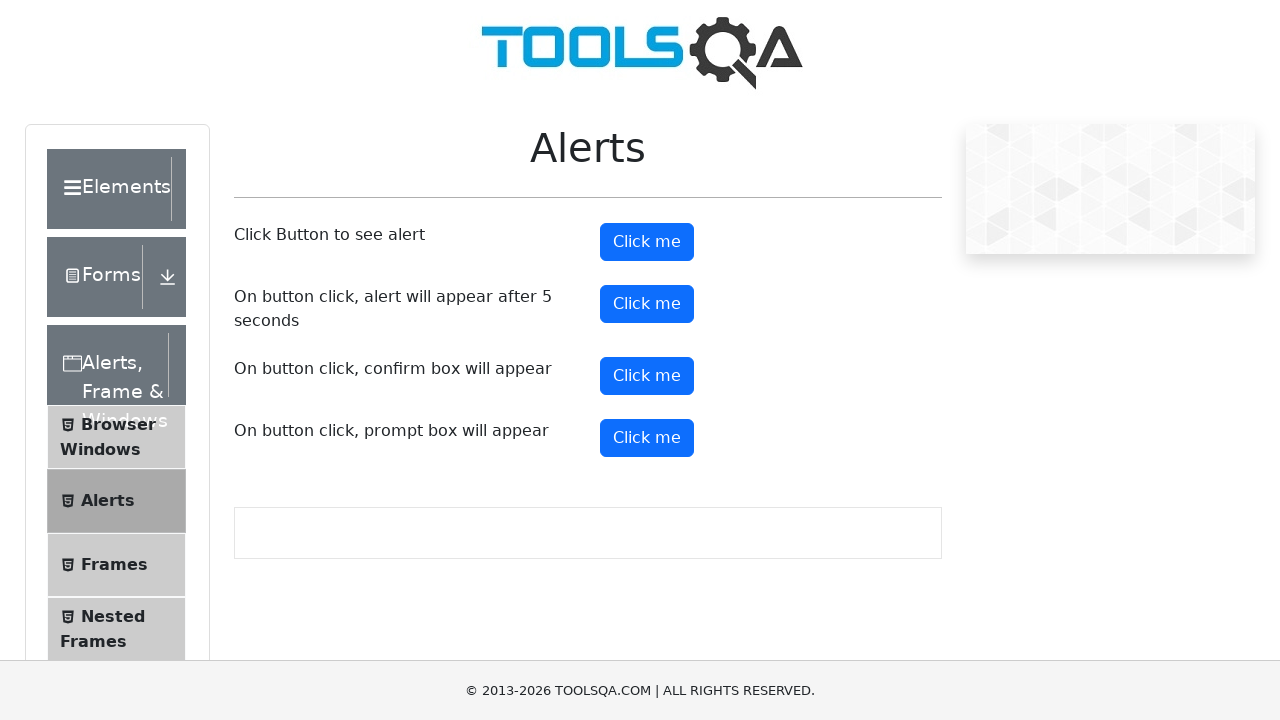

Set up dialog handler to accept prompt with text 'Hello from Playwright test!'
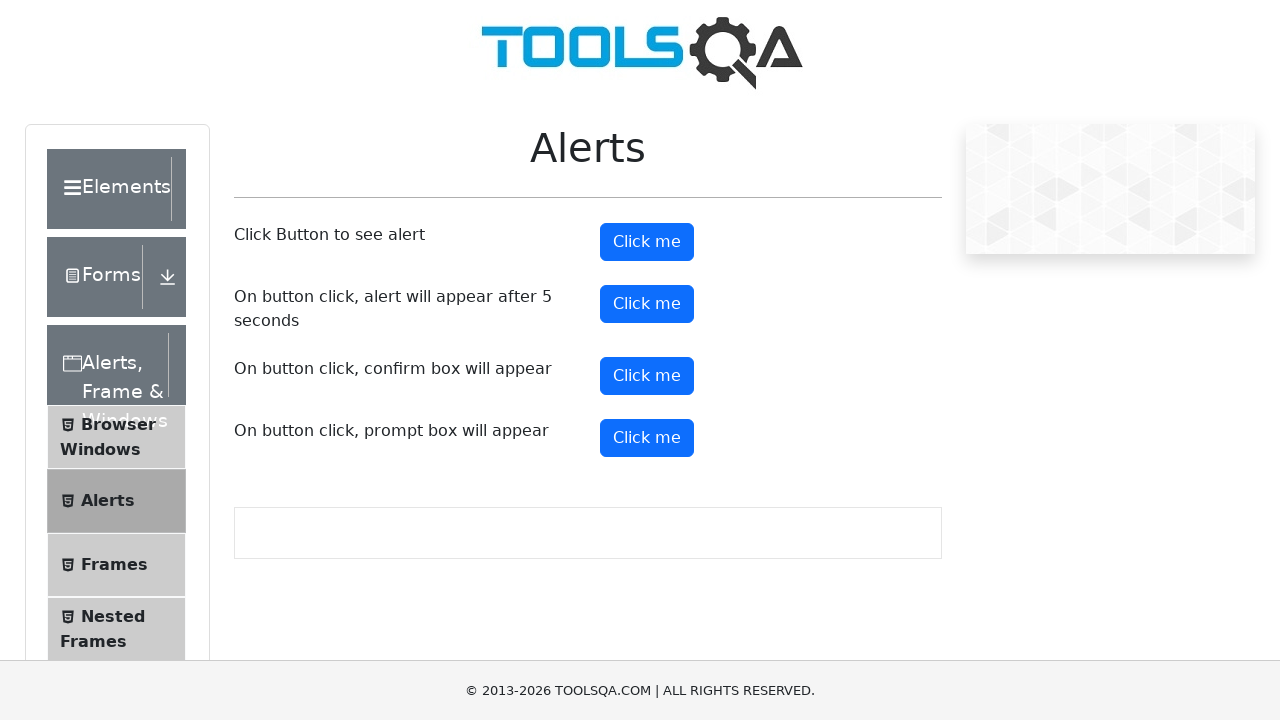

Clicked prompt button to trigger JavaScript alert at (647, 438) on #promtButton
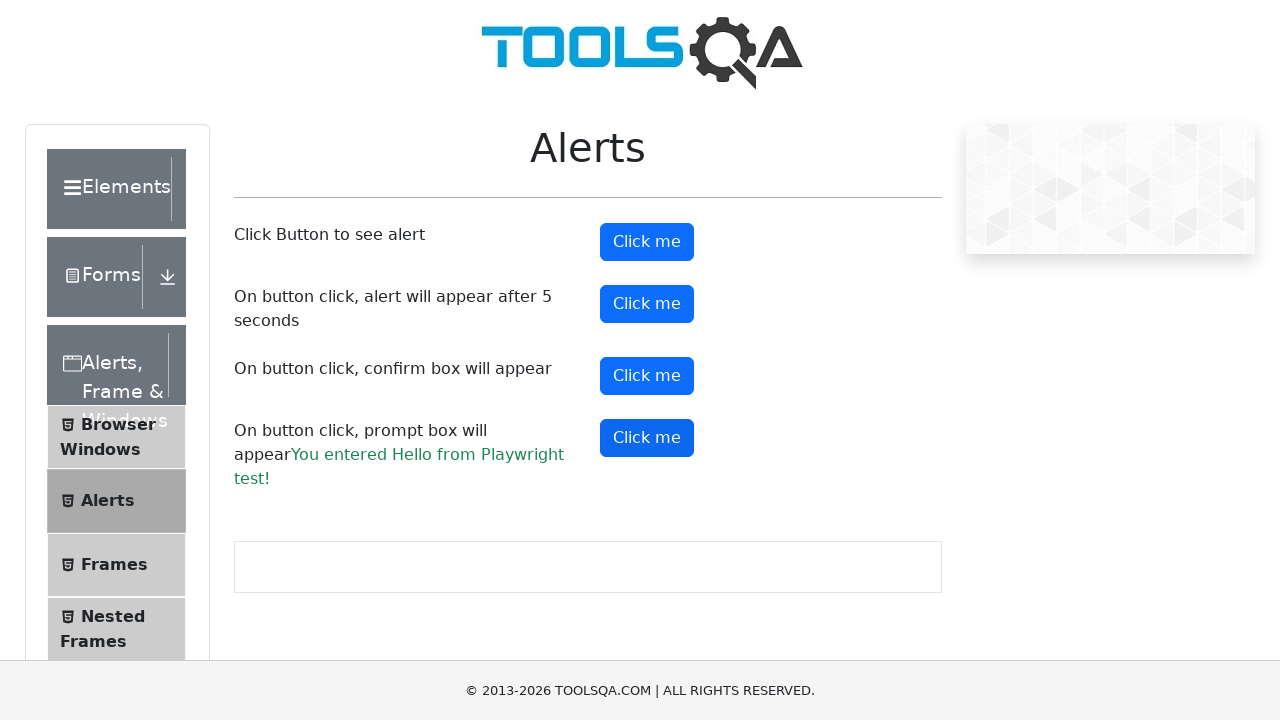

Waited 2000ms for prompt processing
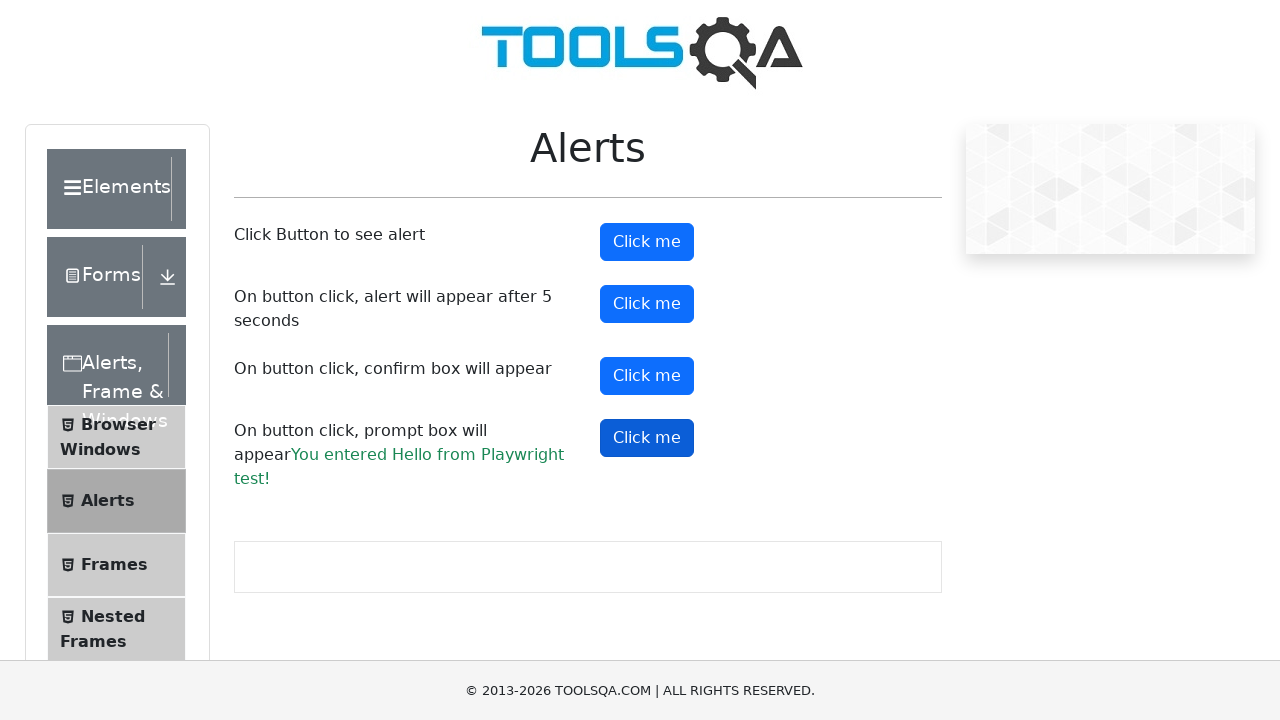

Prompt result element loaded and visible
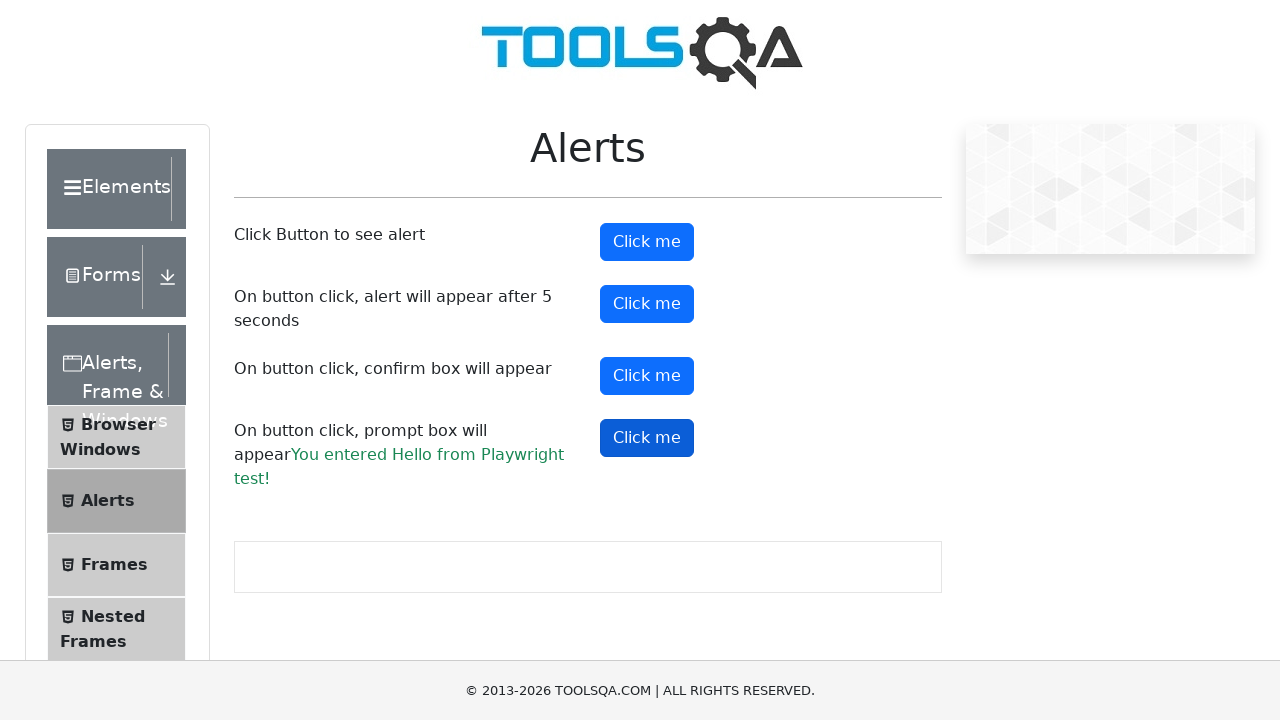

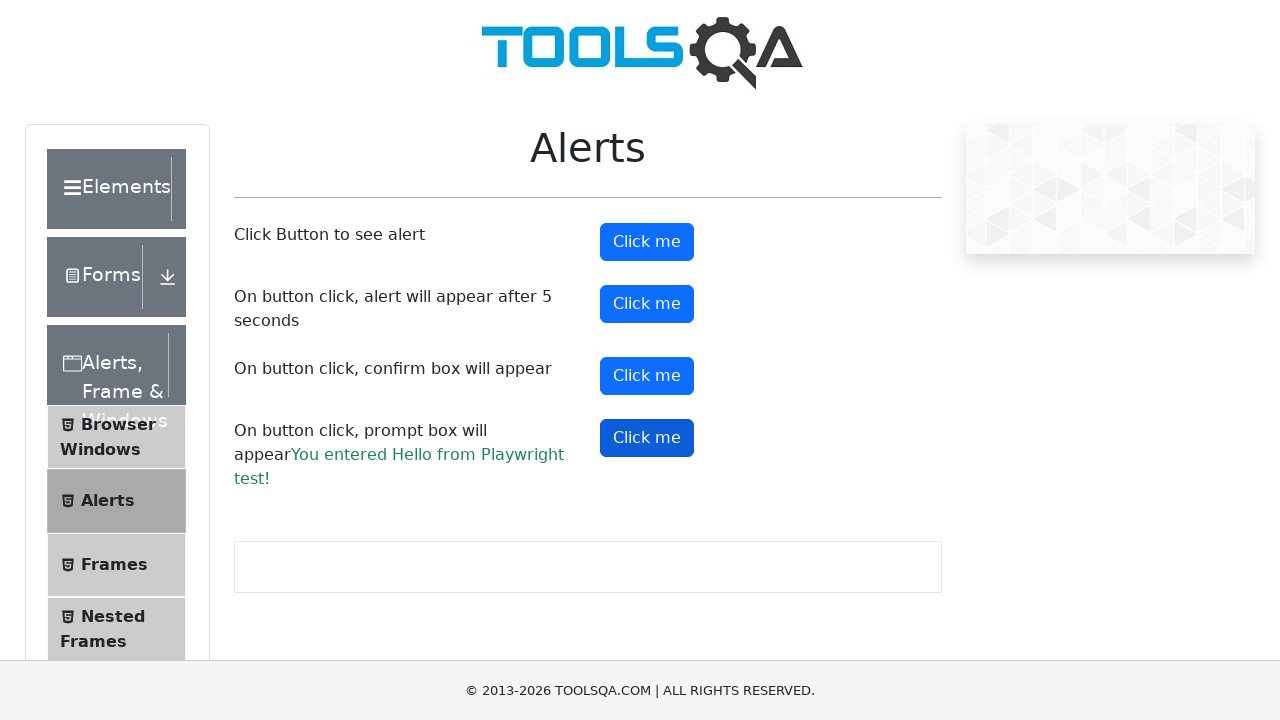